Tests that edits are saved when the edit field loses focus (blur event)

Starting URL: https://demo.playwright.dev/todomvc

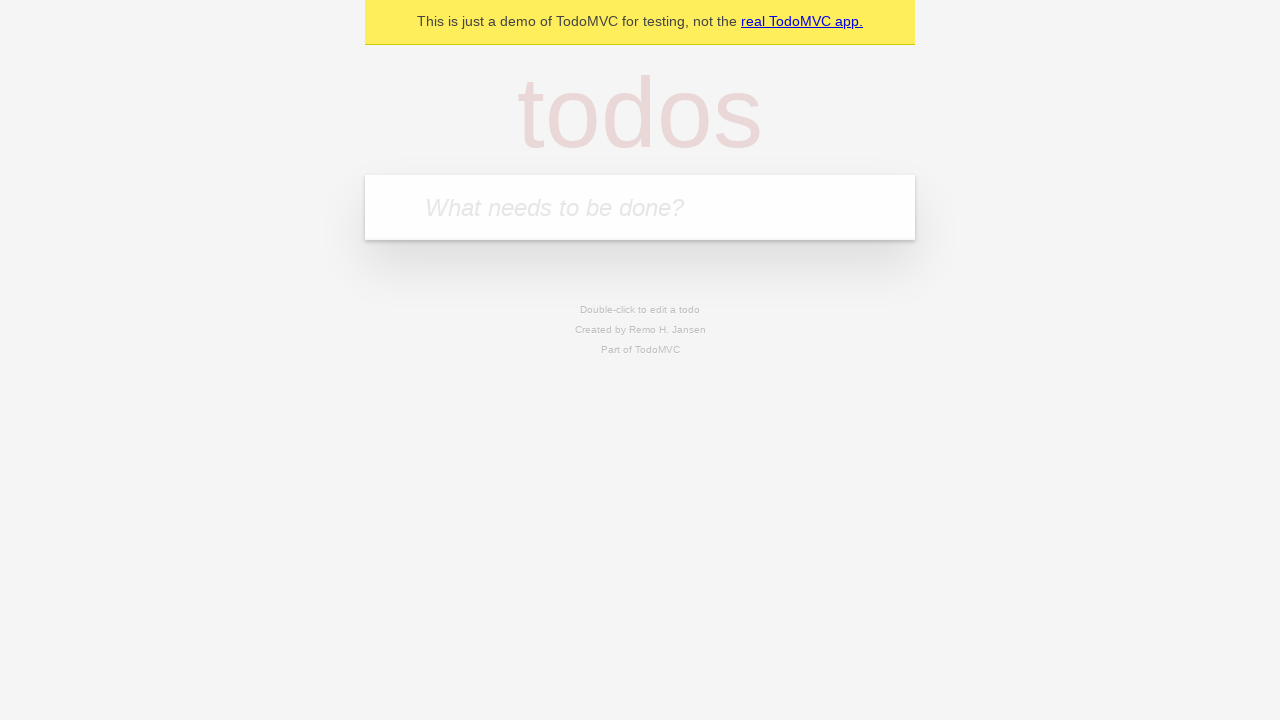

Filled first todo input with 'buy some cheese' on internal:attr=[placeholder="What needs to be done?"i]
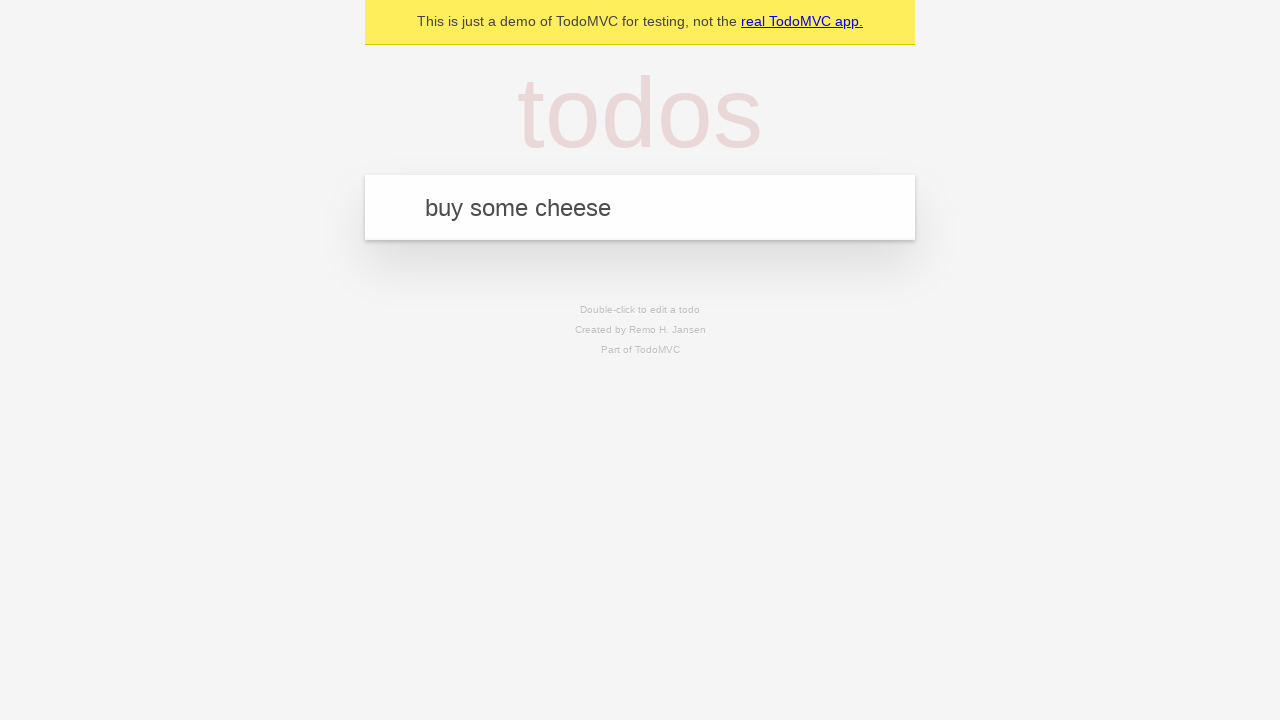

Pressed Enter to create first todo on internal:attr=[placeholder="What needs to be done?"i]
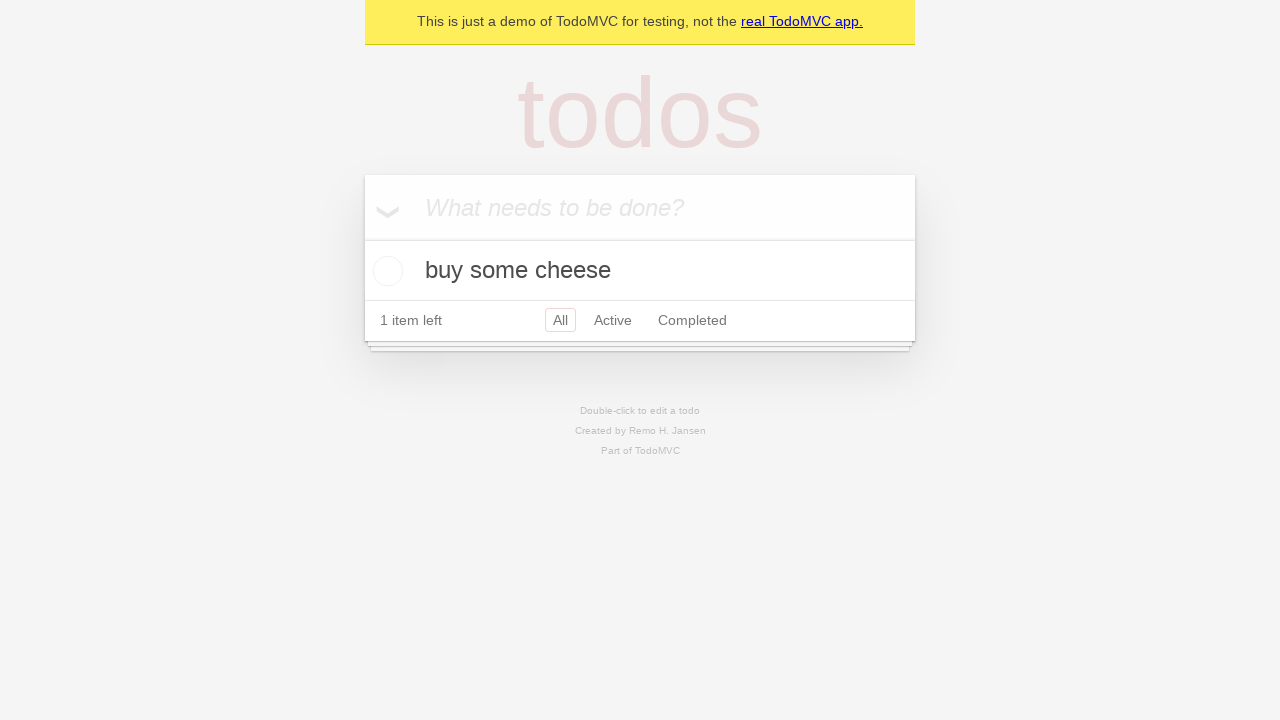

Filled second todo input with 'feed the cat' on internal:attr=[placeholder="What needs to be done?"i]
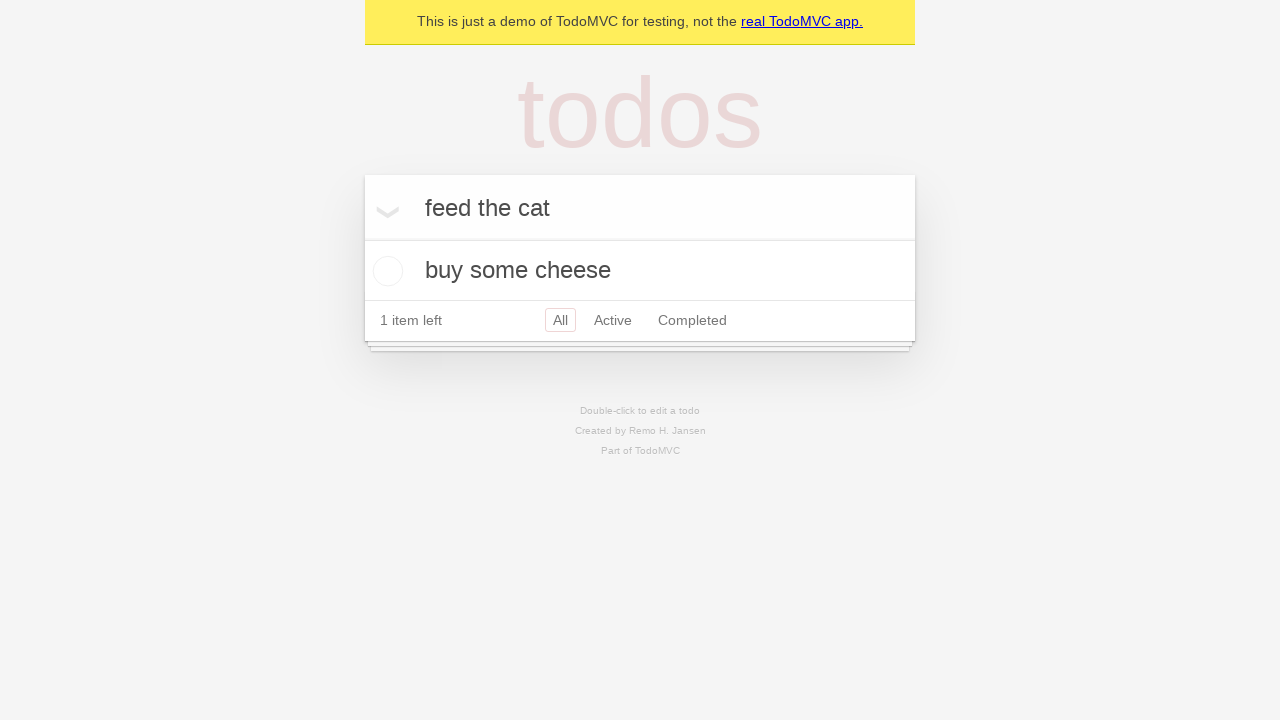

Pressed Enter to create second todo on internal:attr=[placeholder="What needs to be done?"i]
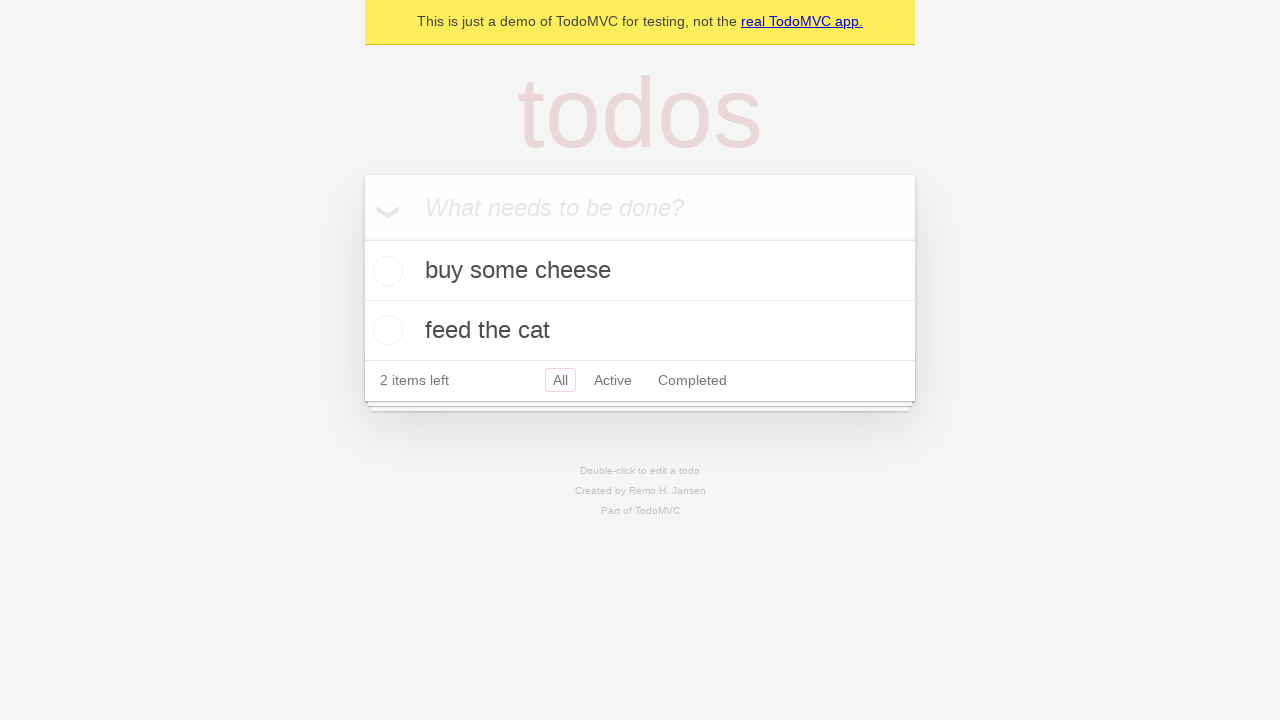

Filled third todo input with 'book a doctors appointment' on internal:attr=[placeholder="What needs to be done?"i]
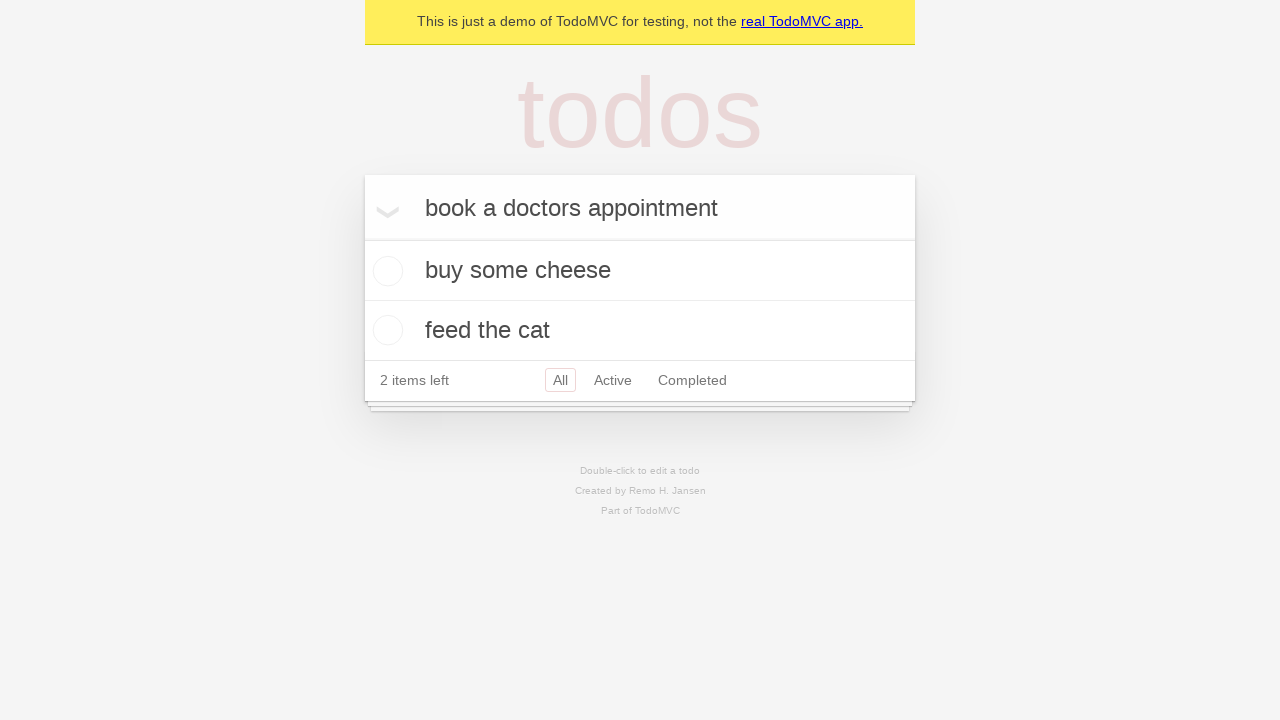

Pressed Enter to create third todo on internal:attr=[placeholder="What needs to be done?"i]
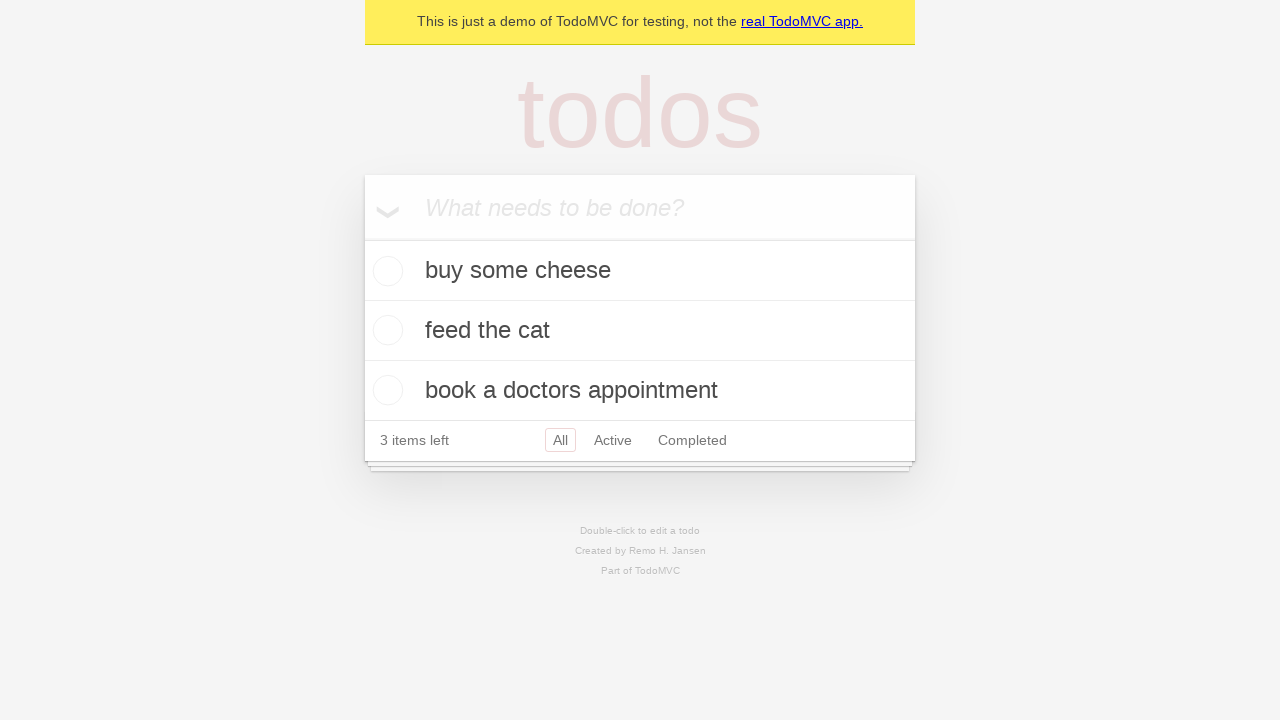

Double-clicked second todo item to enter edit mode at (640, 331) on internal:testid=[data-testid="todo-item"s] >> nth=1
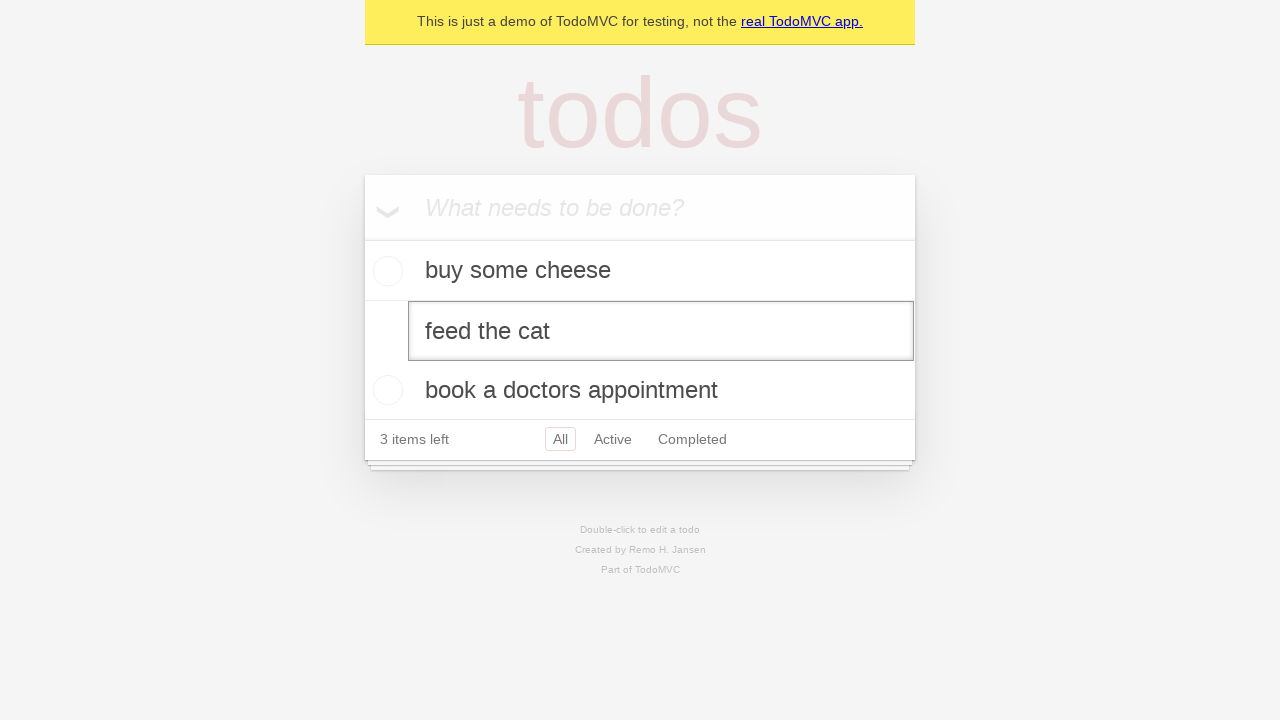

Filled edit textbox with 'buy some sausages' on internal:testid=[data-testid="todo-item"s] >> nth=1 >> internal:role=textbox[nam
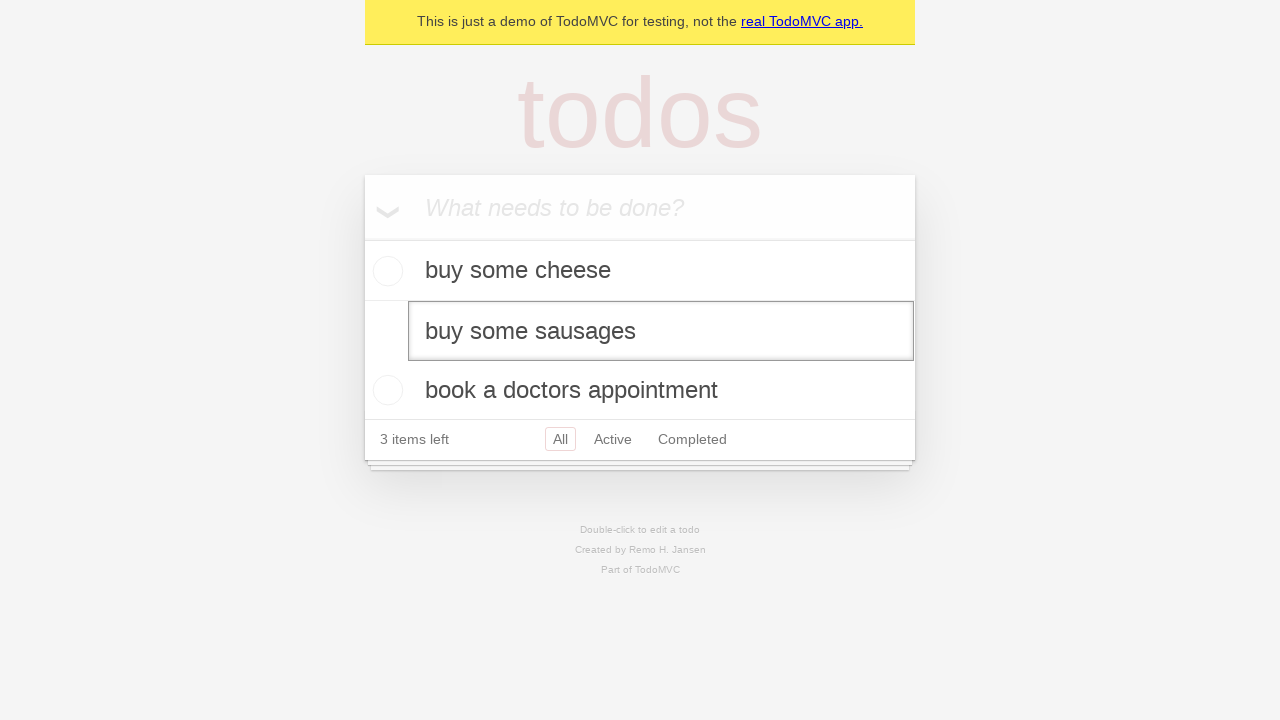

Dispatched blur event on edit textbox to save changes
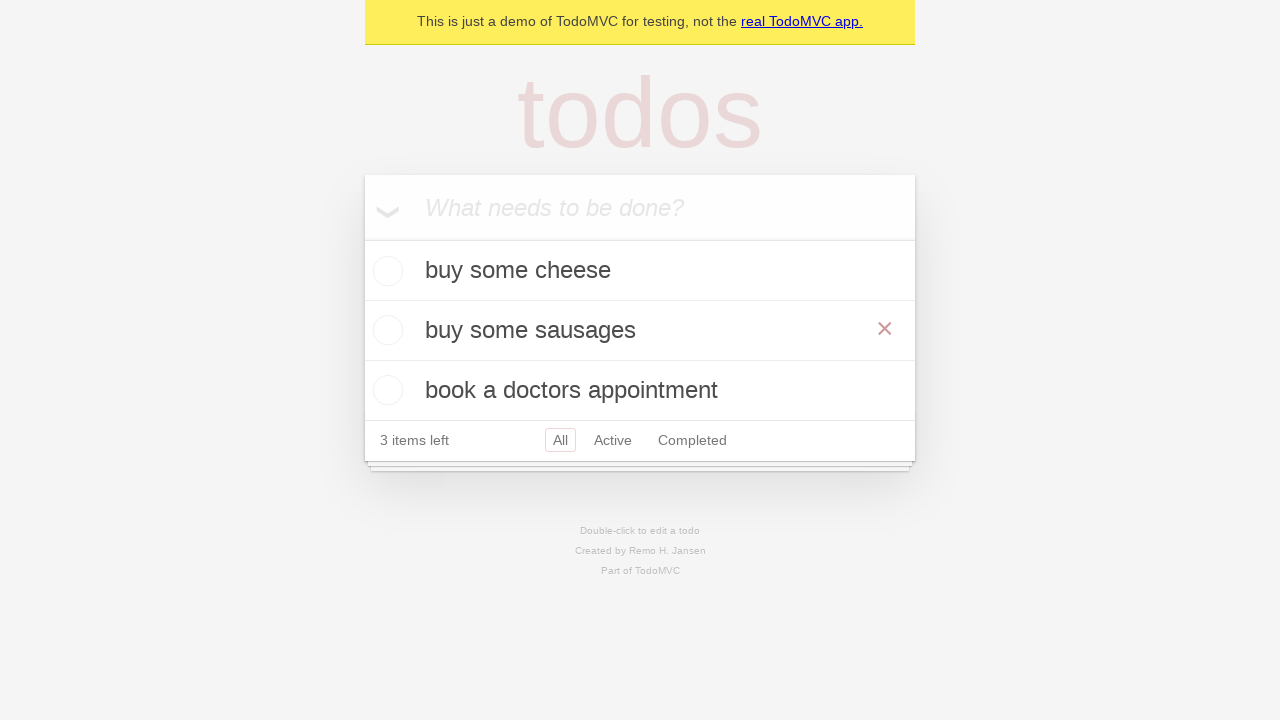

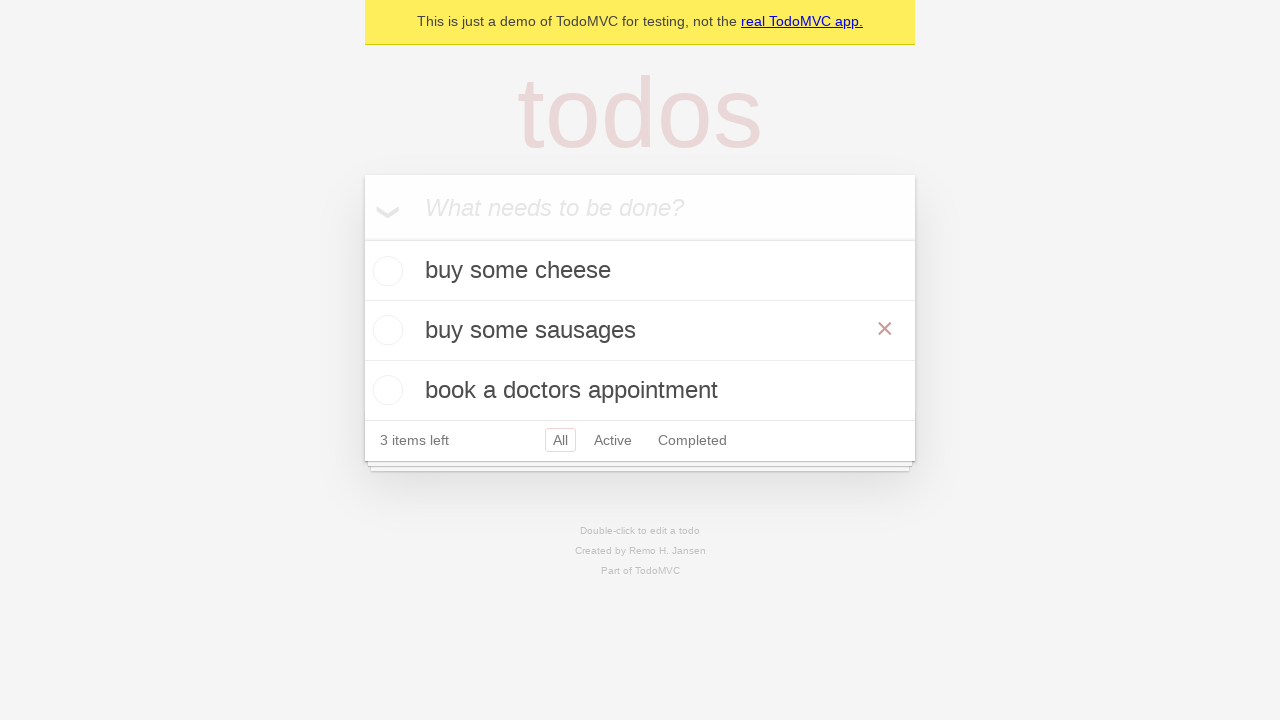